Navigates to the Form Authentication page and verifies the login button is displayed

Starting URL: https://the-internet.herokuapp.com/

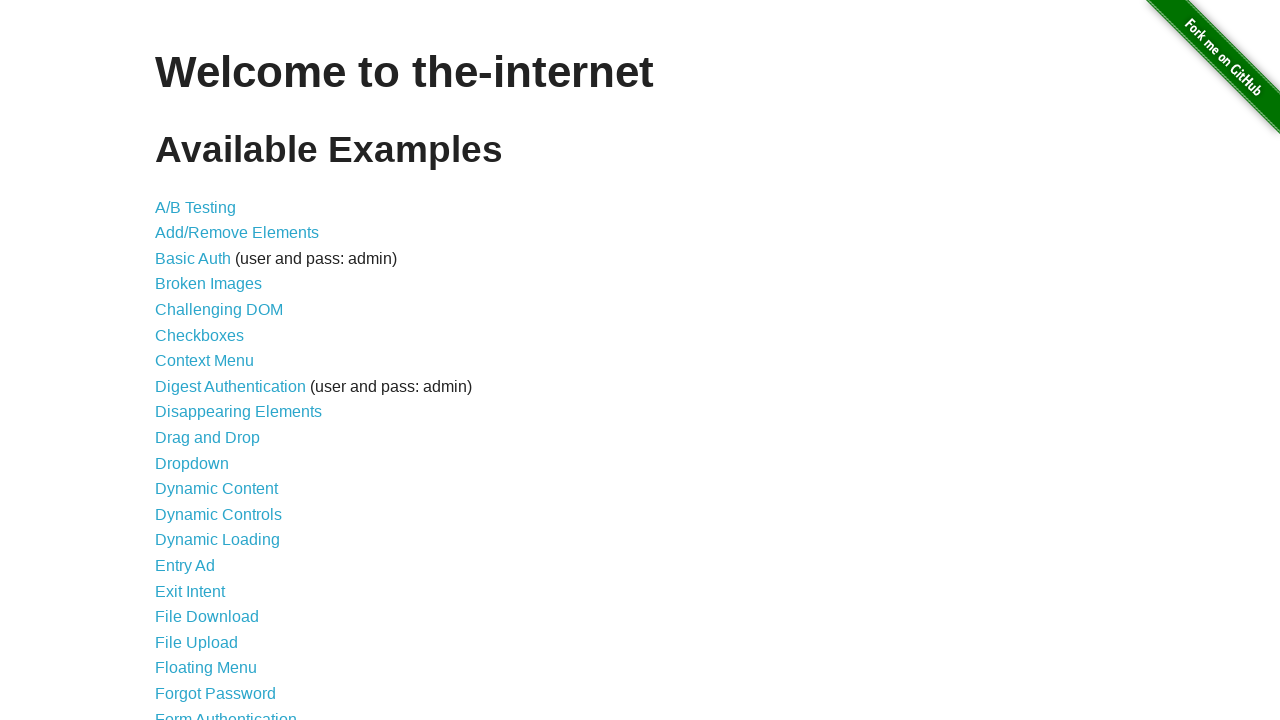

Navigated to the-internet.herokuapp.com homepage
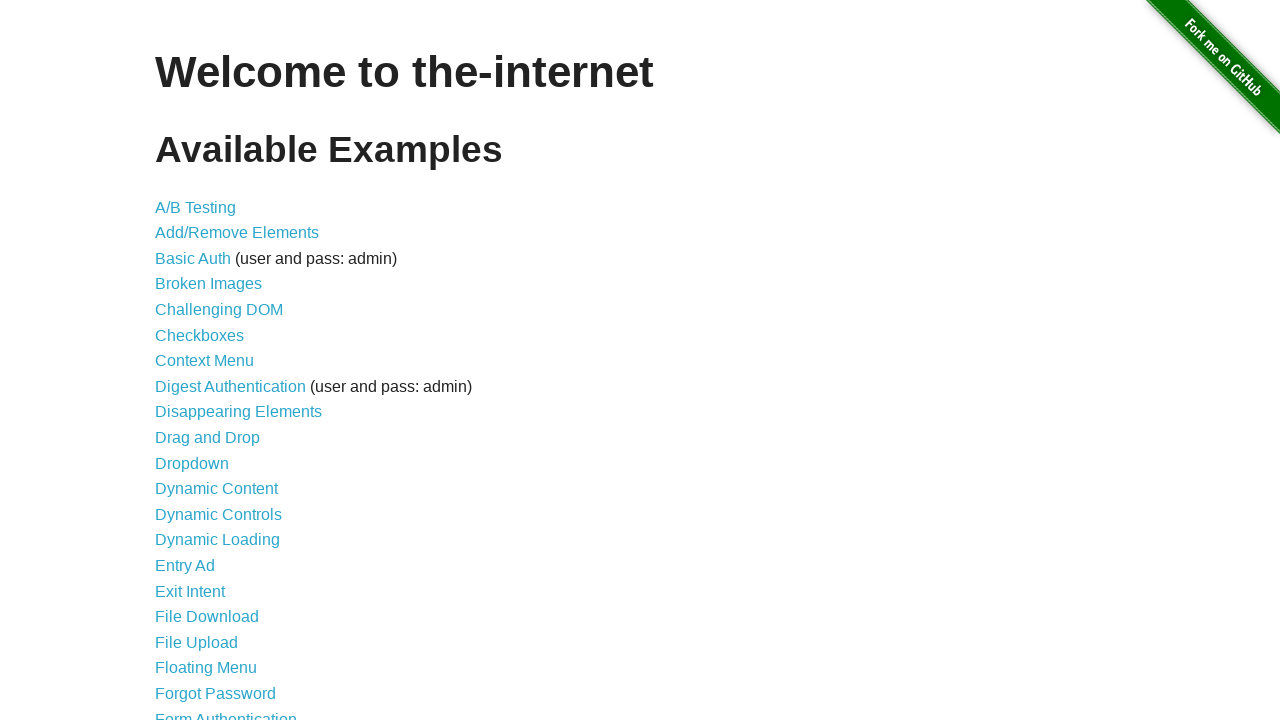

Clicked on Form Authentication link at (226, 712) on text="Form Authentication"
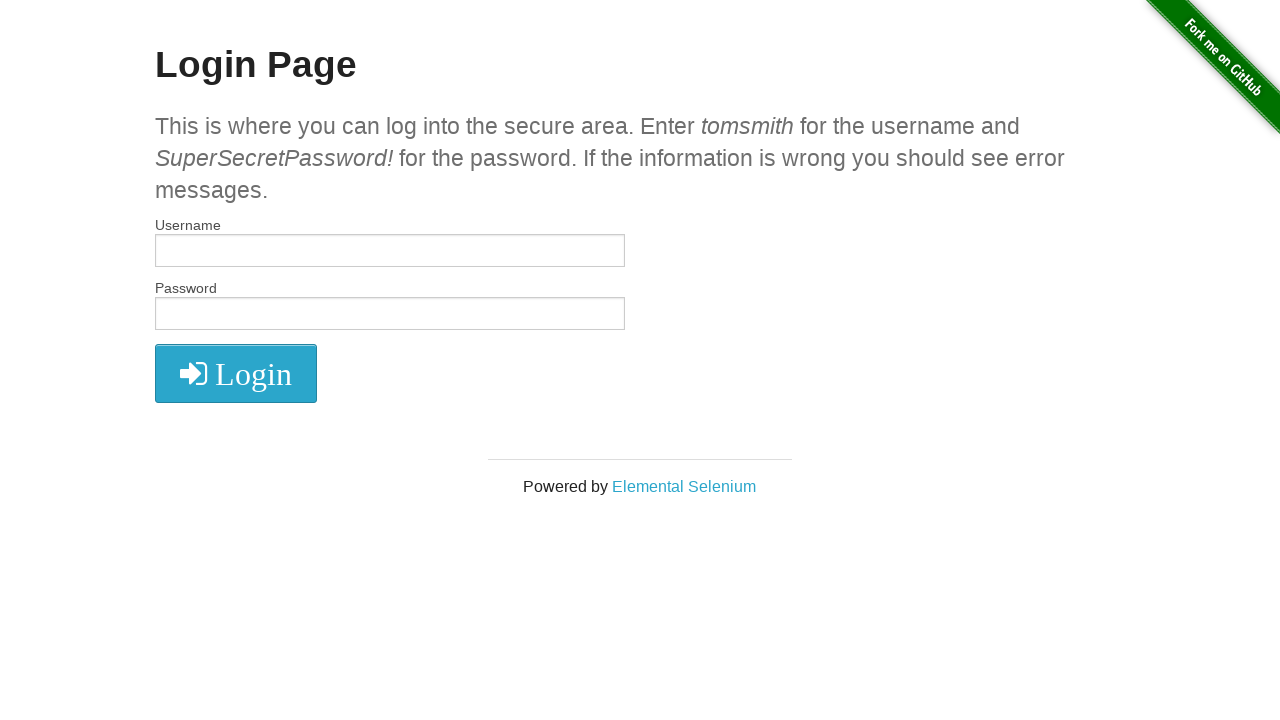

Located login button element
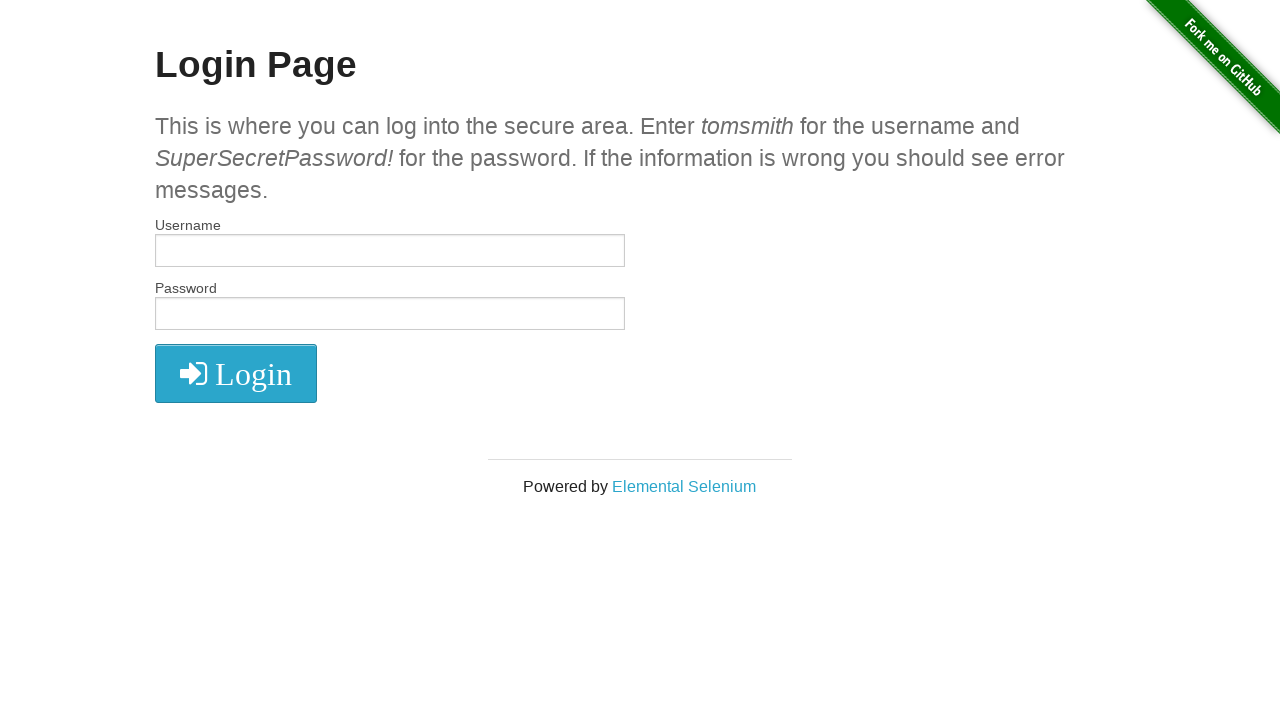

Verified login button is displayed
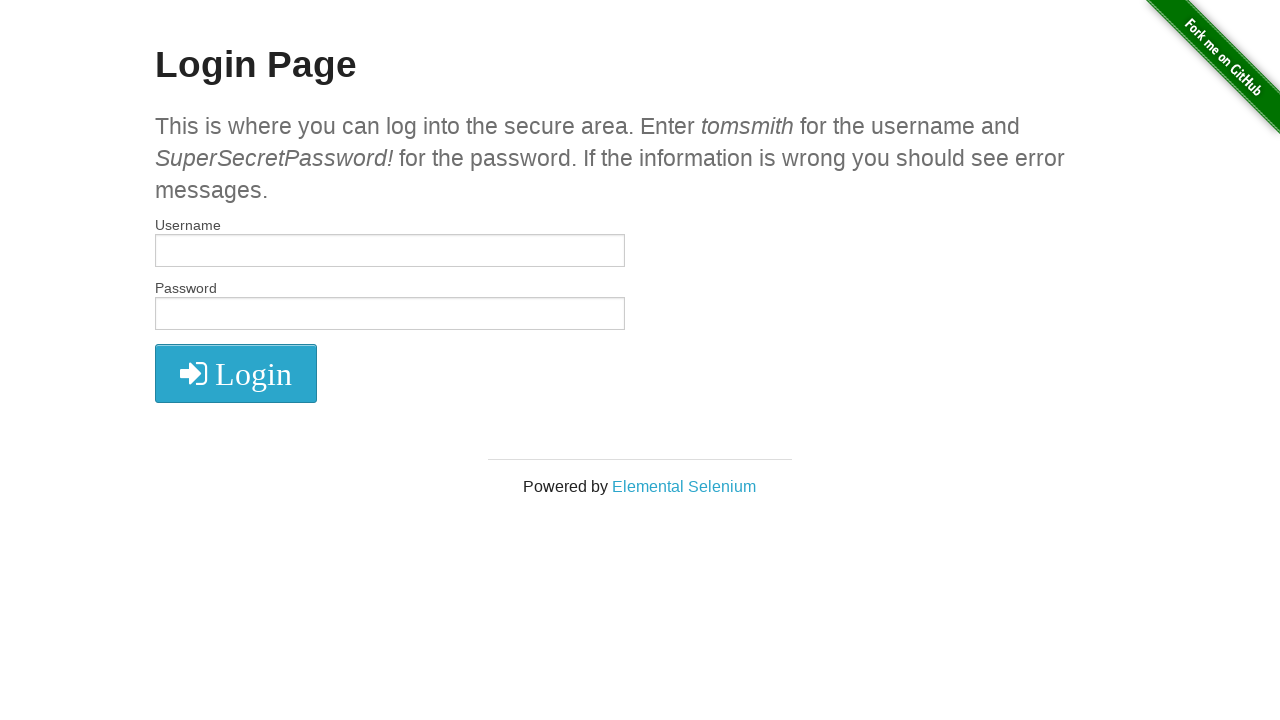

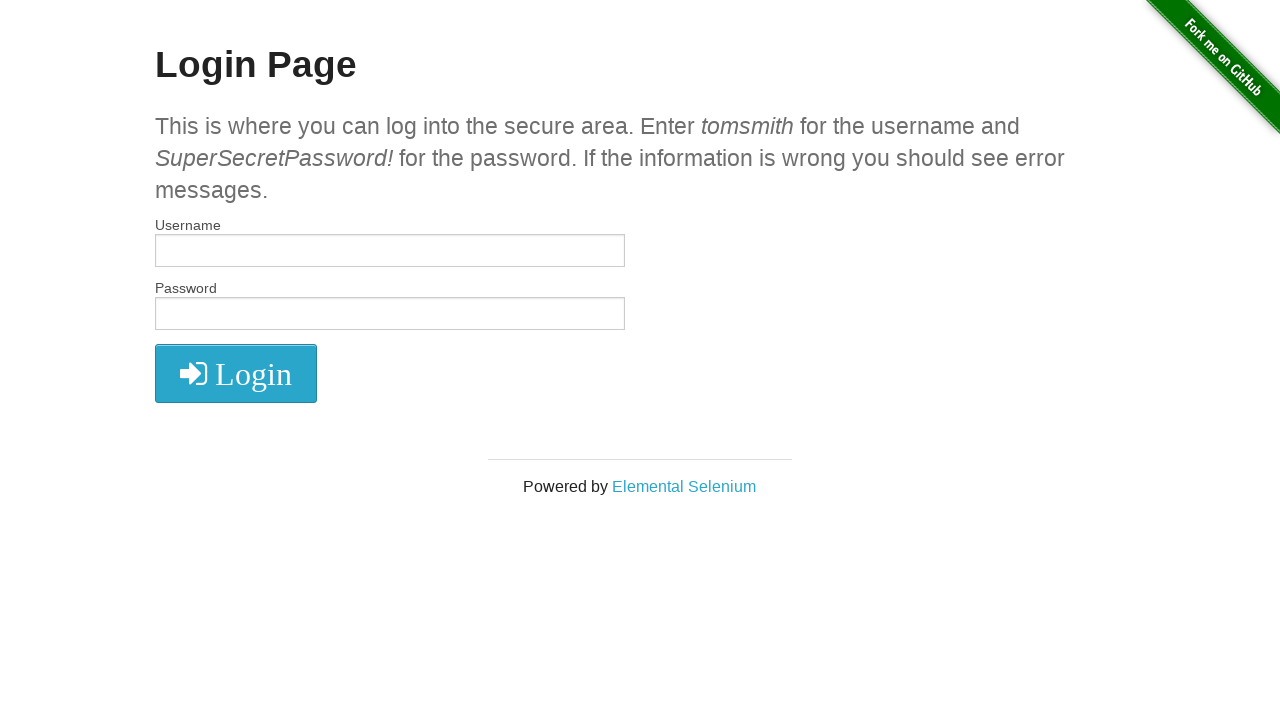